Validates that the home page title matches the expected value "Practice Page"

Starting URL: https://rahulshettyacademy.com/AutomationPractice/

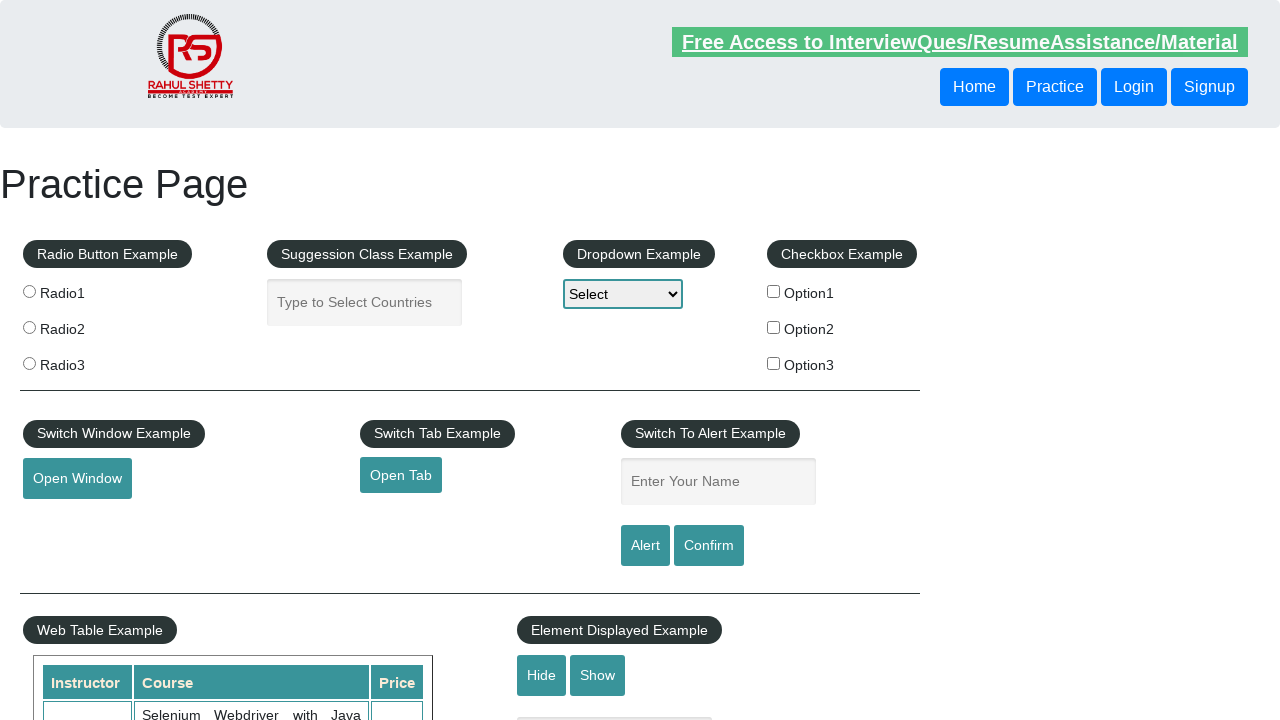

Navigated to home page at https://rahulshettyacademy.com/AutomationPractice/
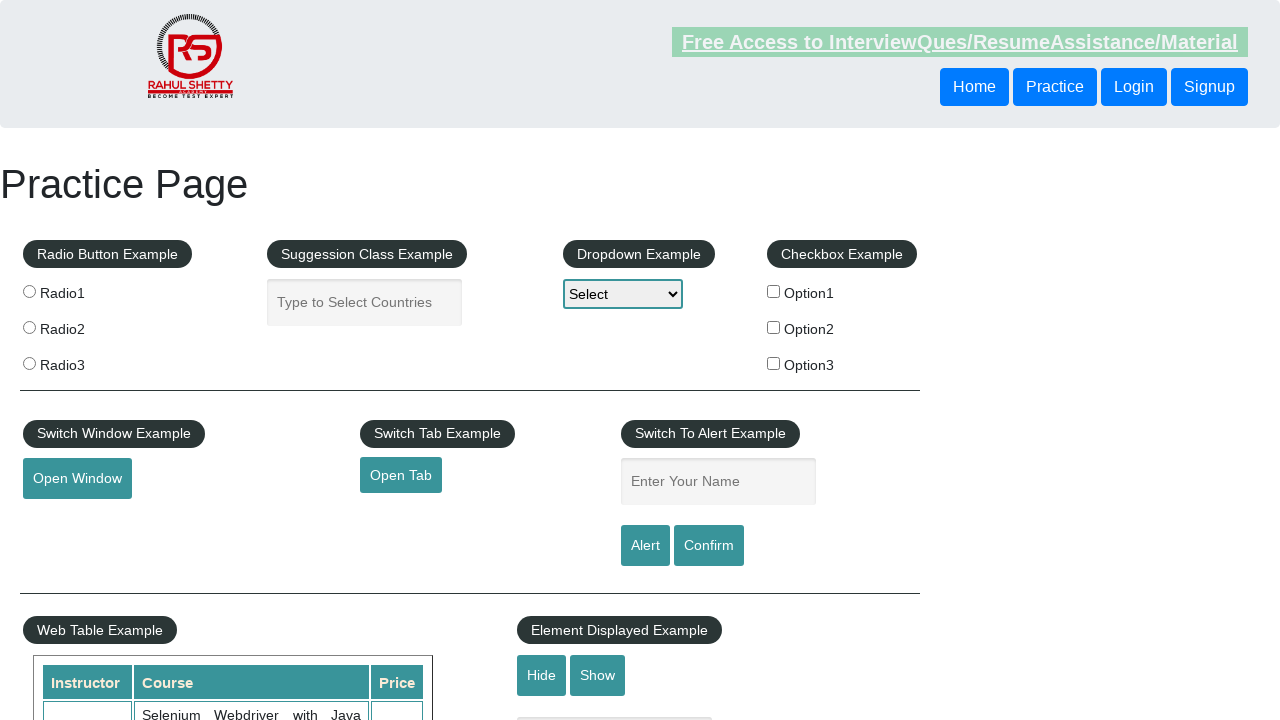

Verified page title matches expected value 'Practice Page'
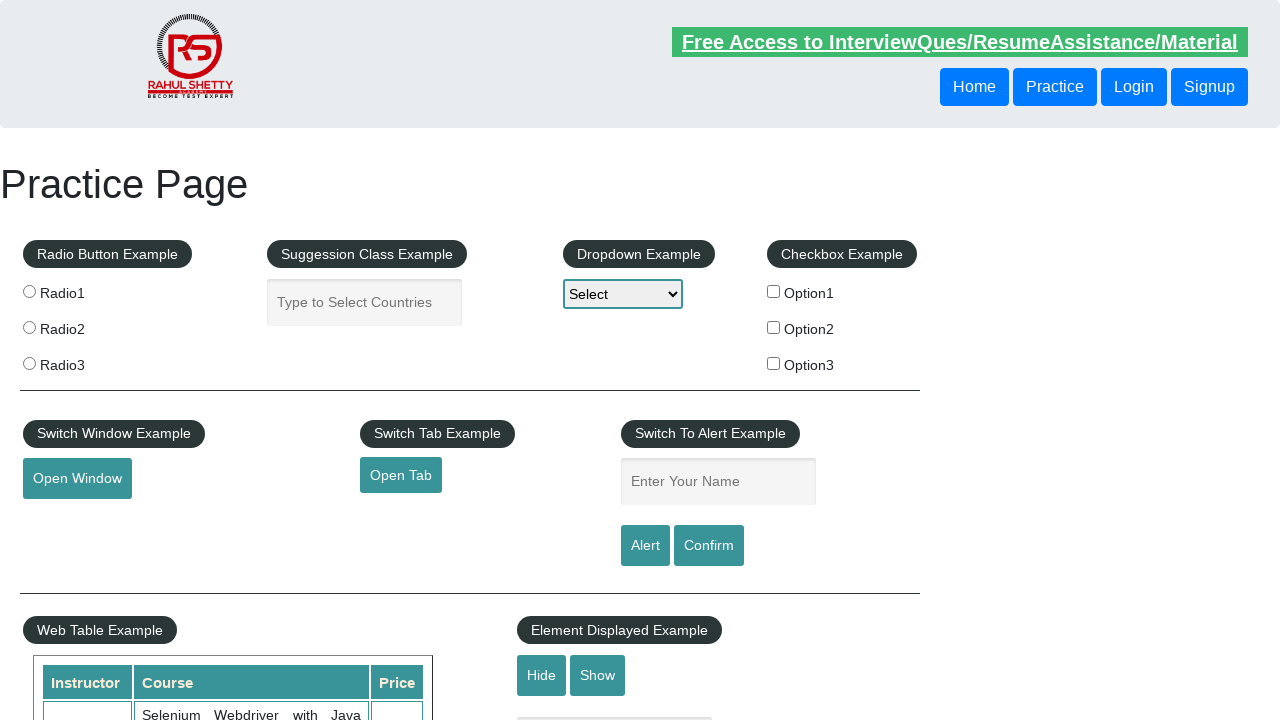

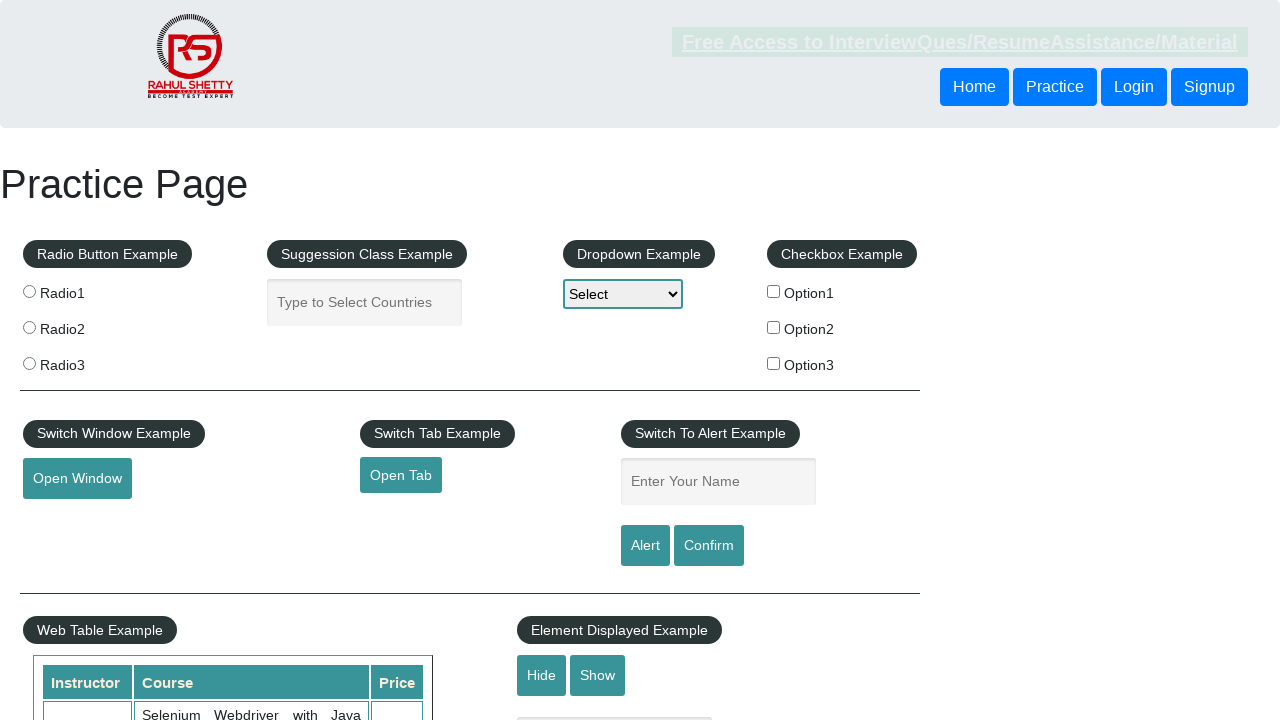